Navigates to W3Schools HTML tables page and verifies that a table with the ID 'customers' is present with rows and columns

Starting URL: https://www.w3schools.com/html/html_tables.asp

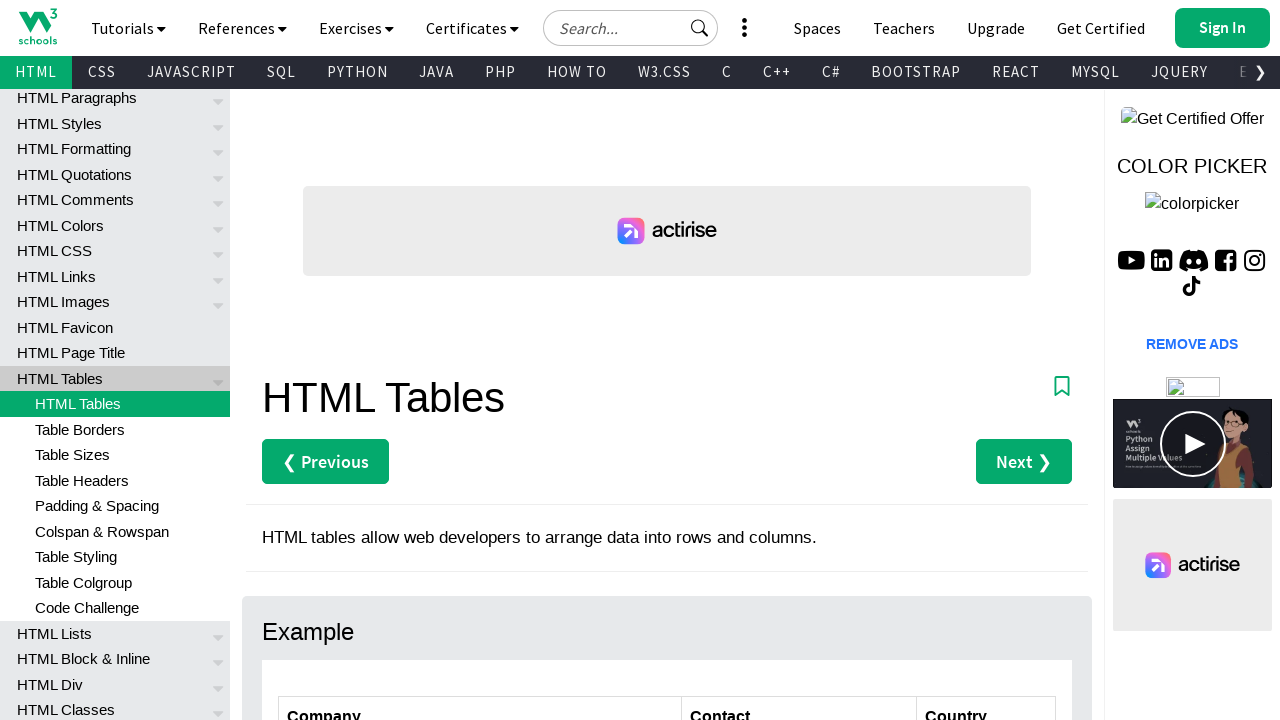

Navigated to W3Schools HTML tables page
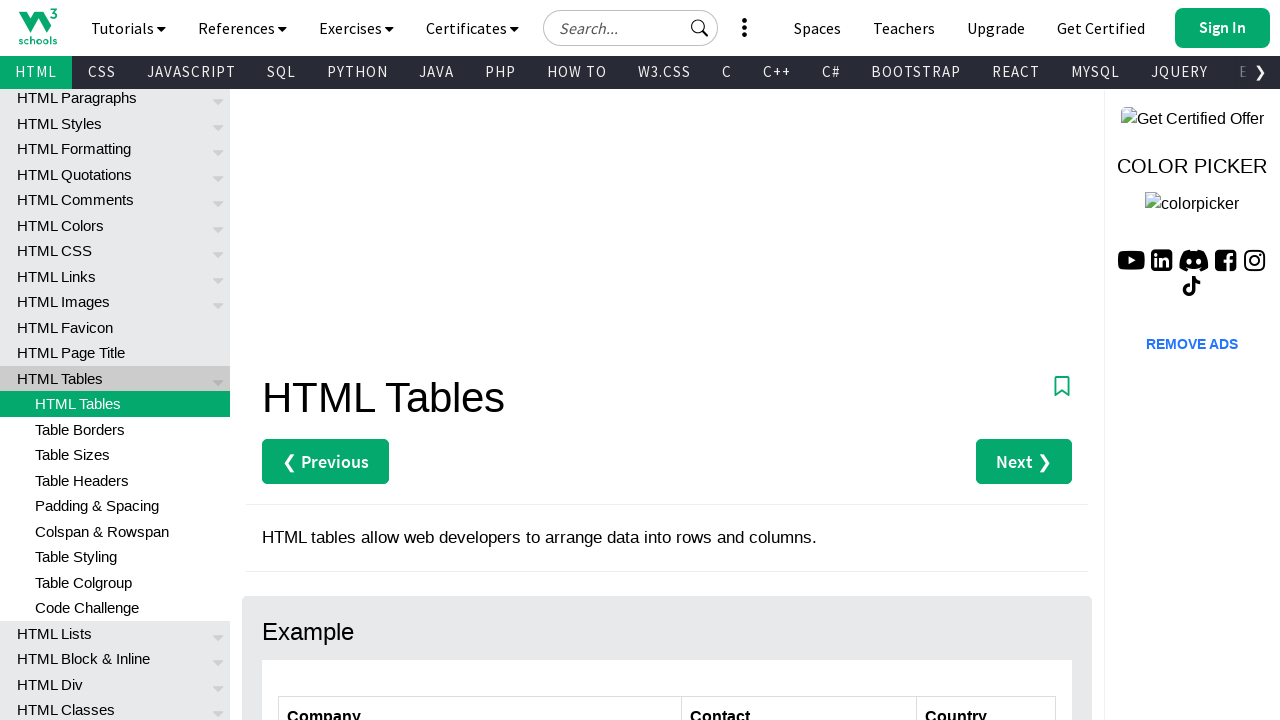

Waited for customers table body to load
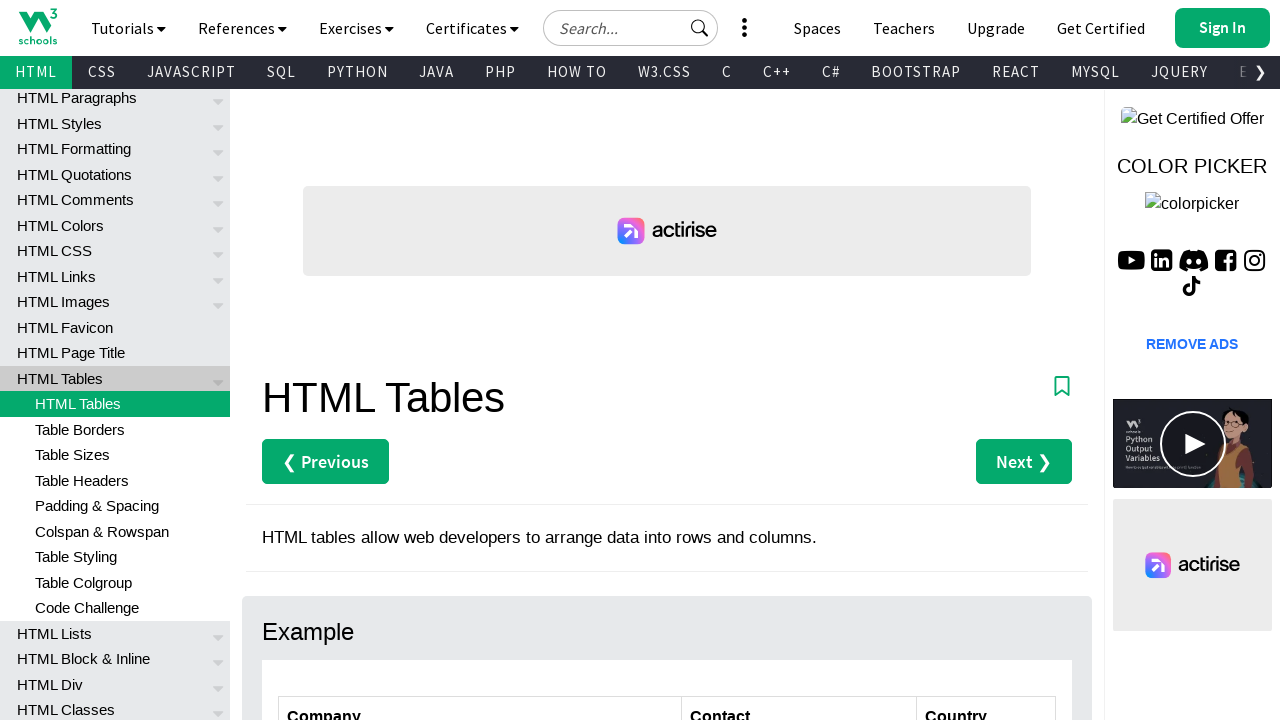

Located customers table body element
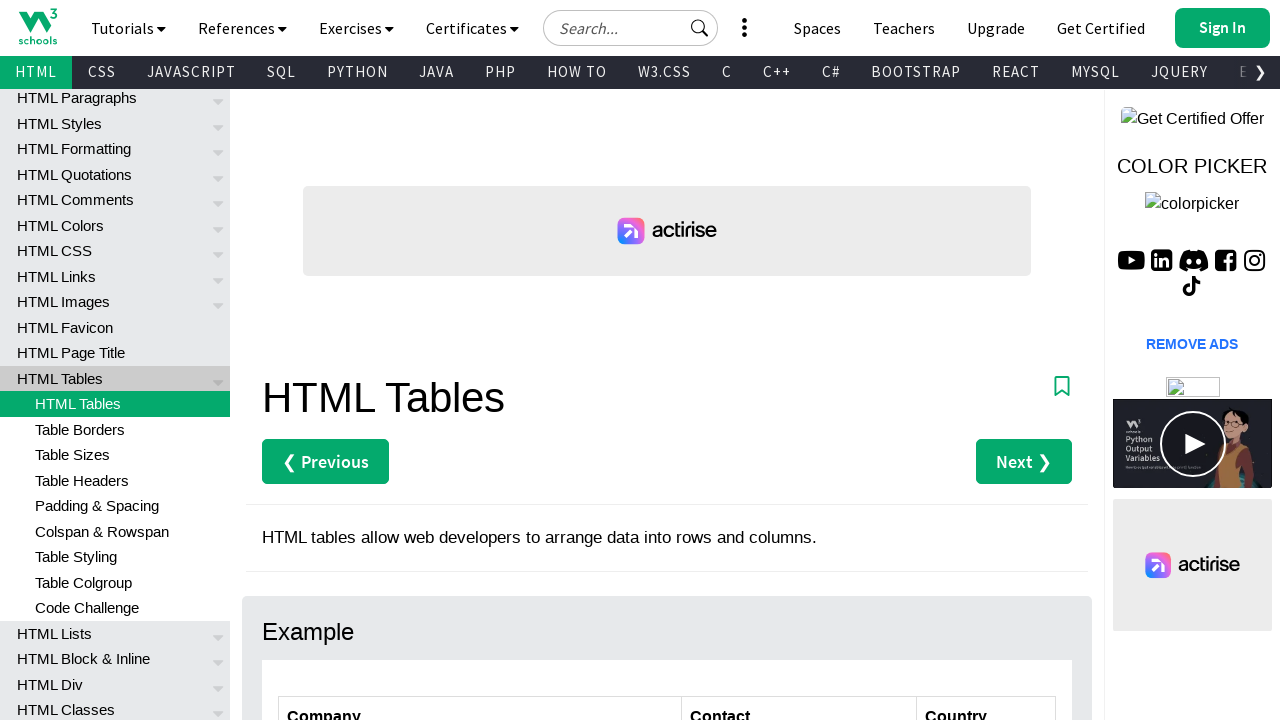

Located all rows in table body
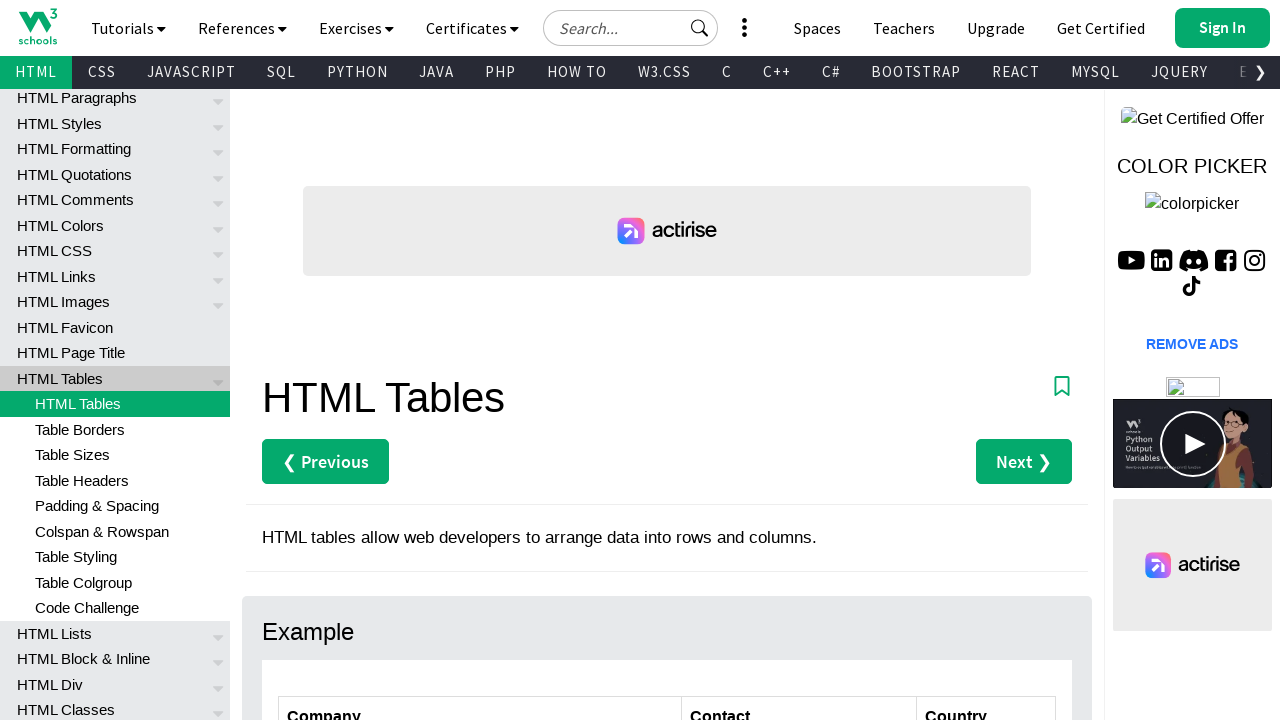

Verified first row exists in customers table
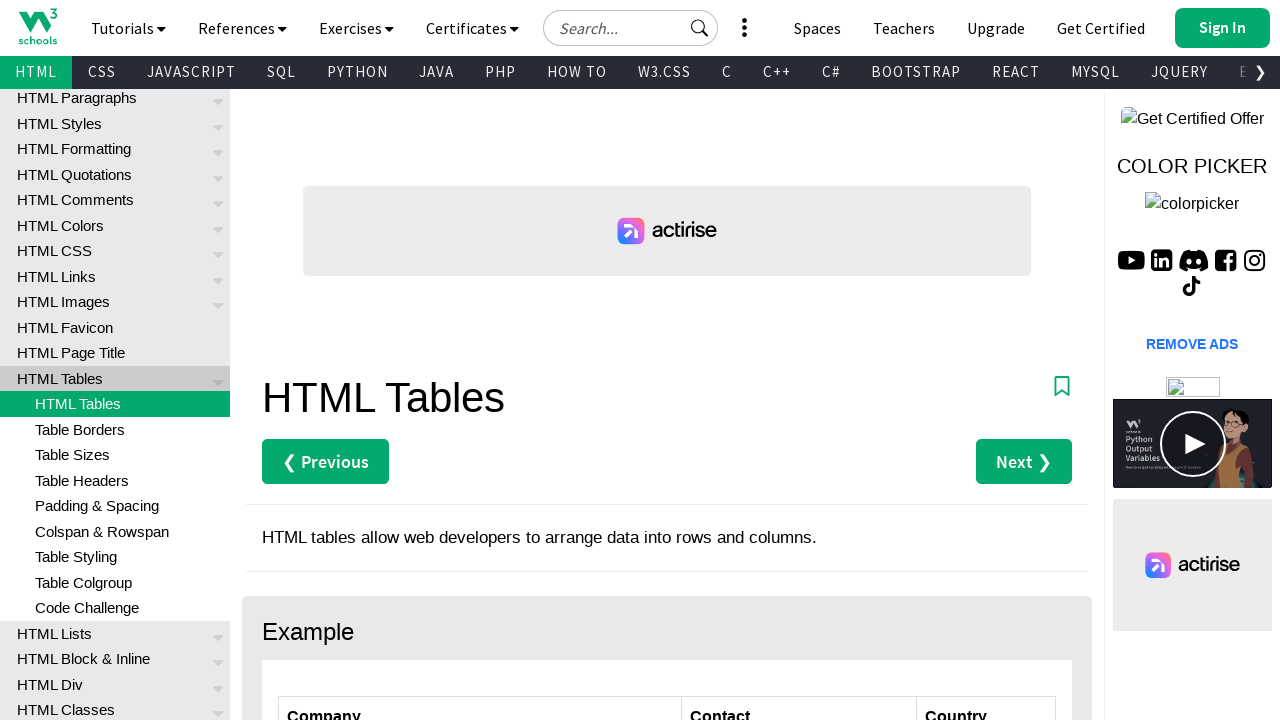

Located column headers in customers table
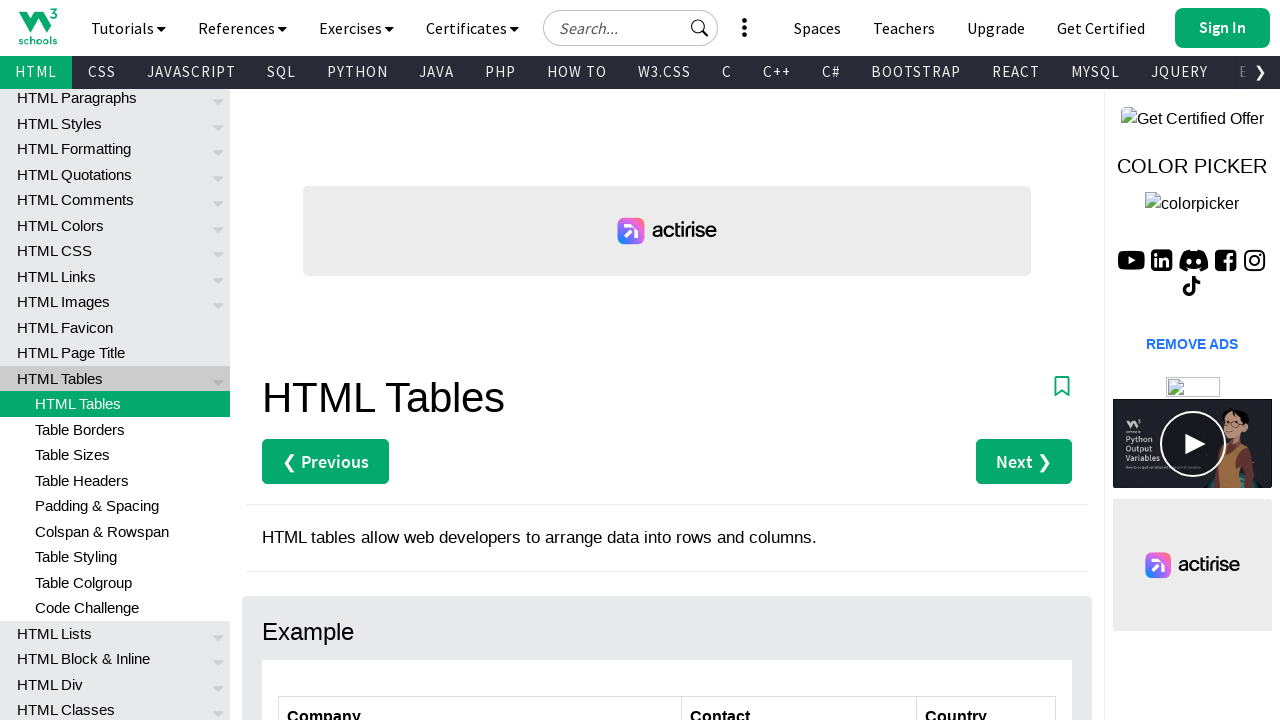

Verified first column header exists in customers table
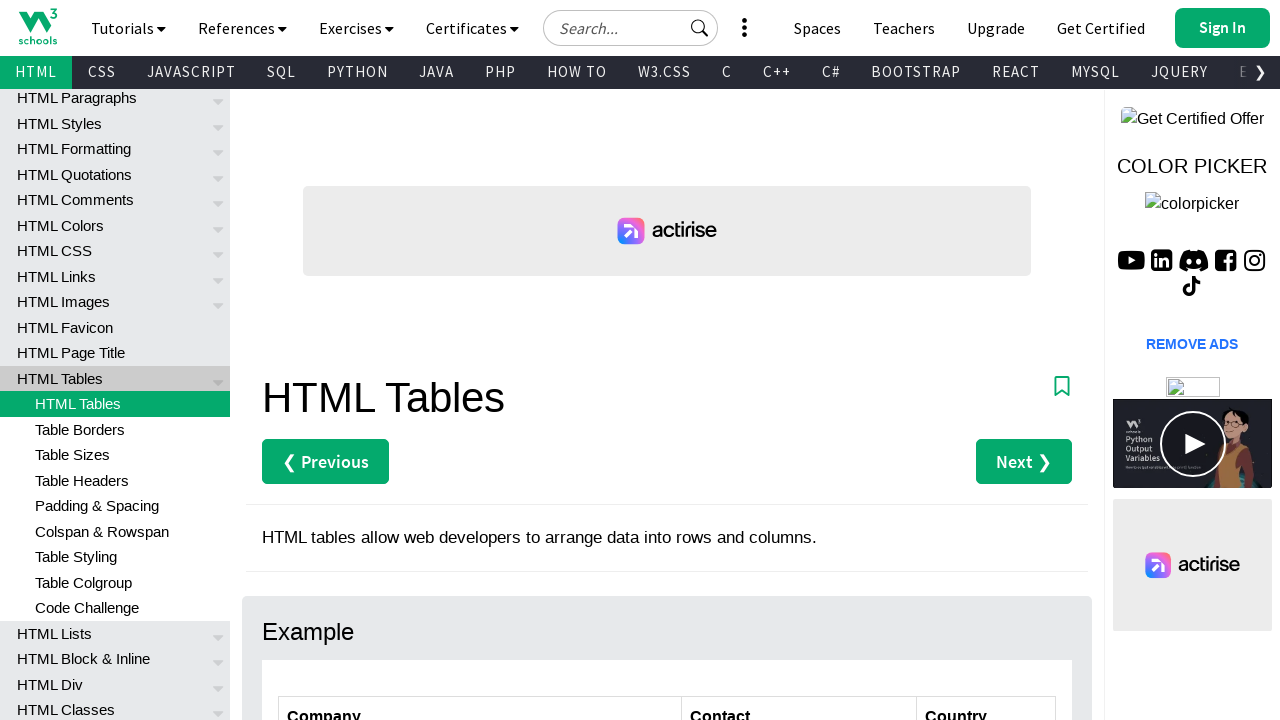

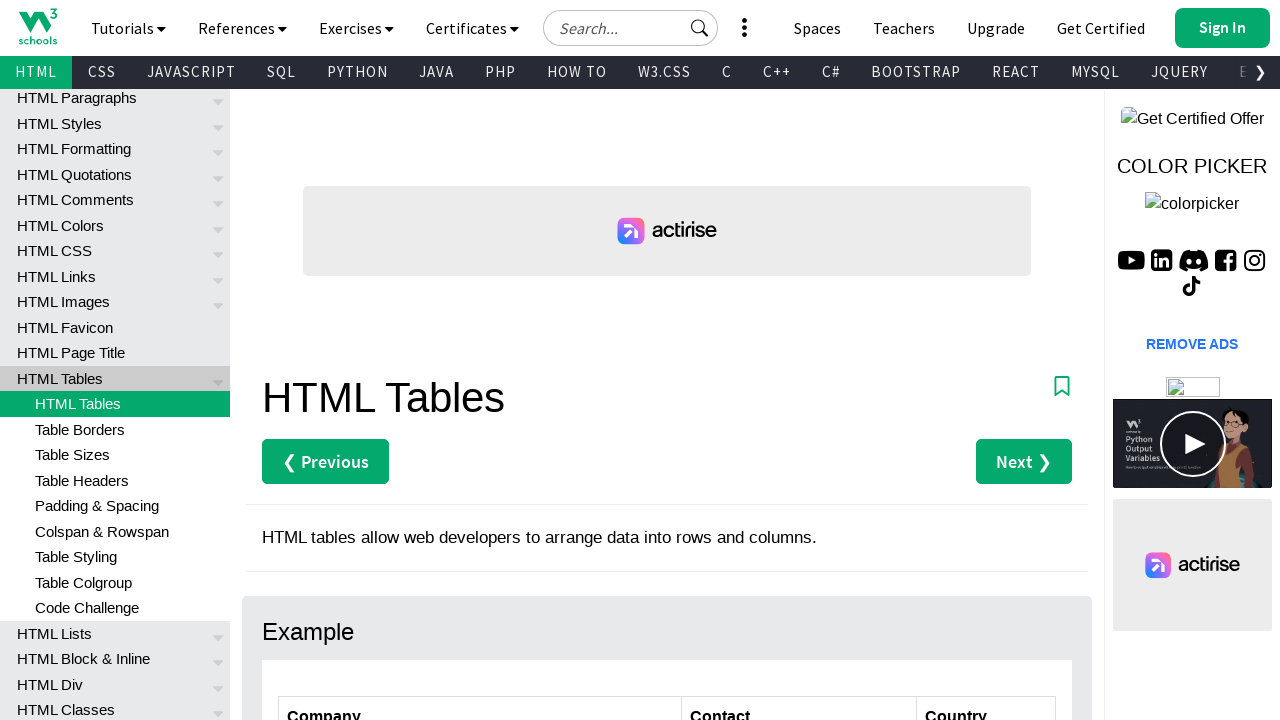